Tests dynamic loading functionality by clicking a Start button and waiting for the loading indicator to appear and then disappear, verifying the page handles async content loading correctly.

Starting URL: https://the-internet.herokuapp.com/dynamic_loading/1

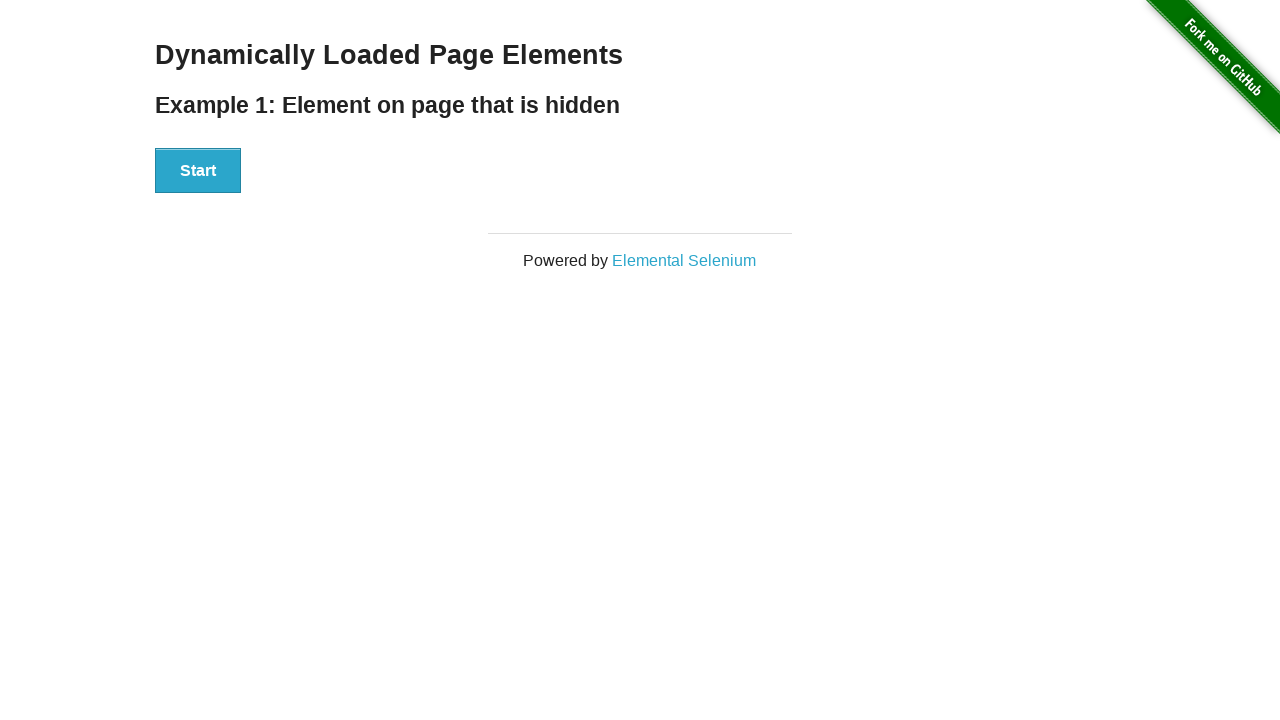

Clicked Start button to trigger dynamic loading at (198, 171) on xpath=//button[contains(text(), 'Start')]
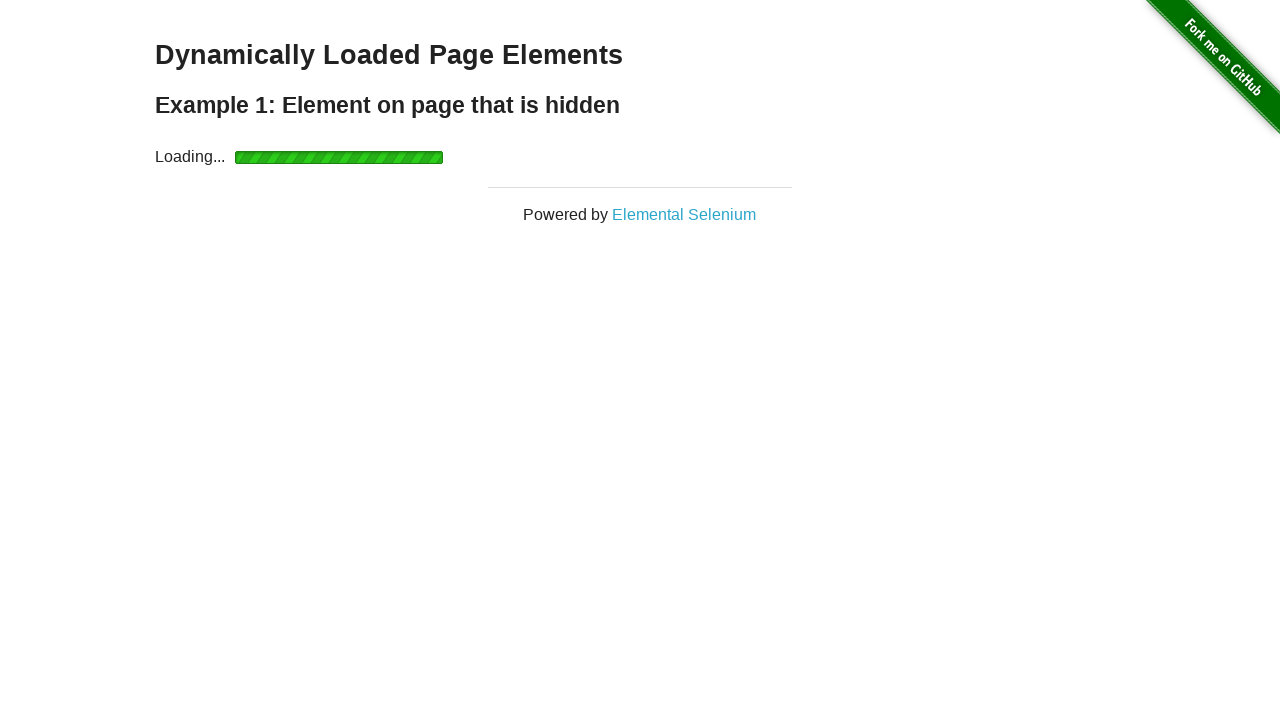

Loading indicator appeared
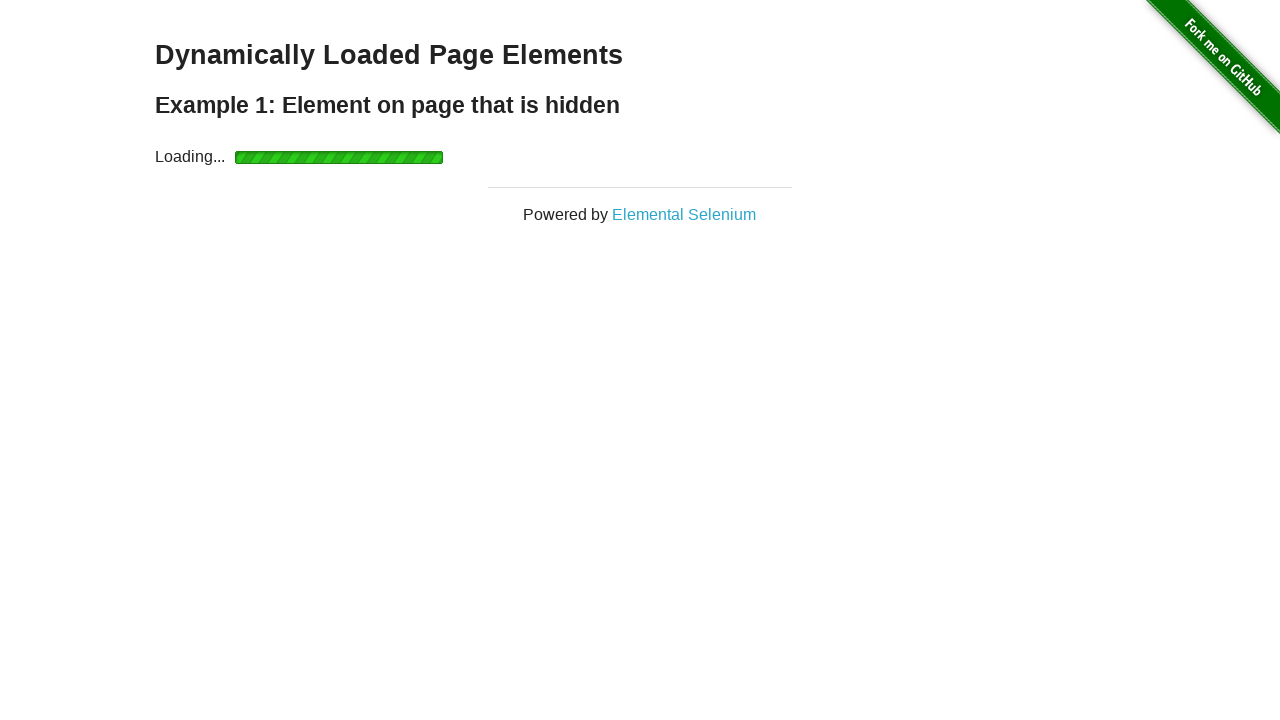

Loading indicator disappeared, async content loaded successfully
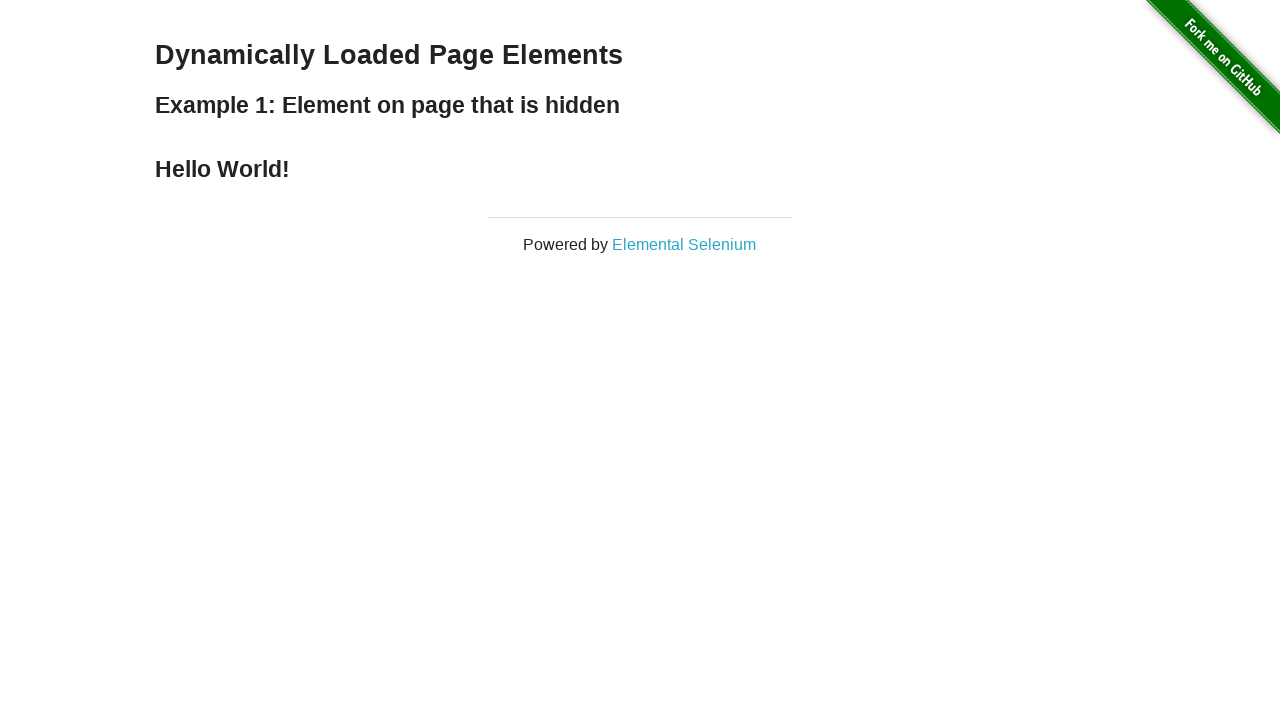

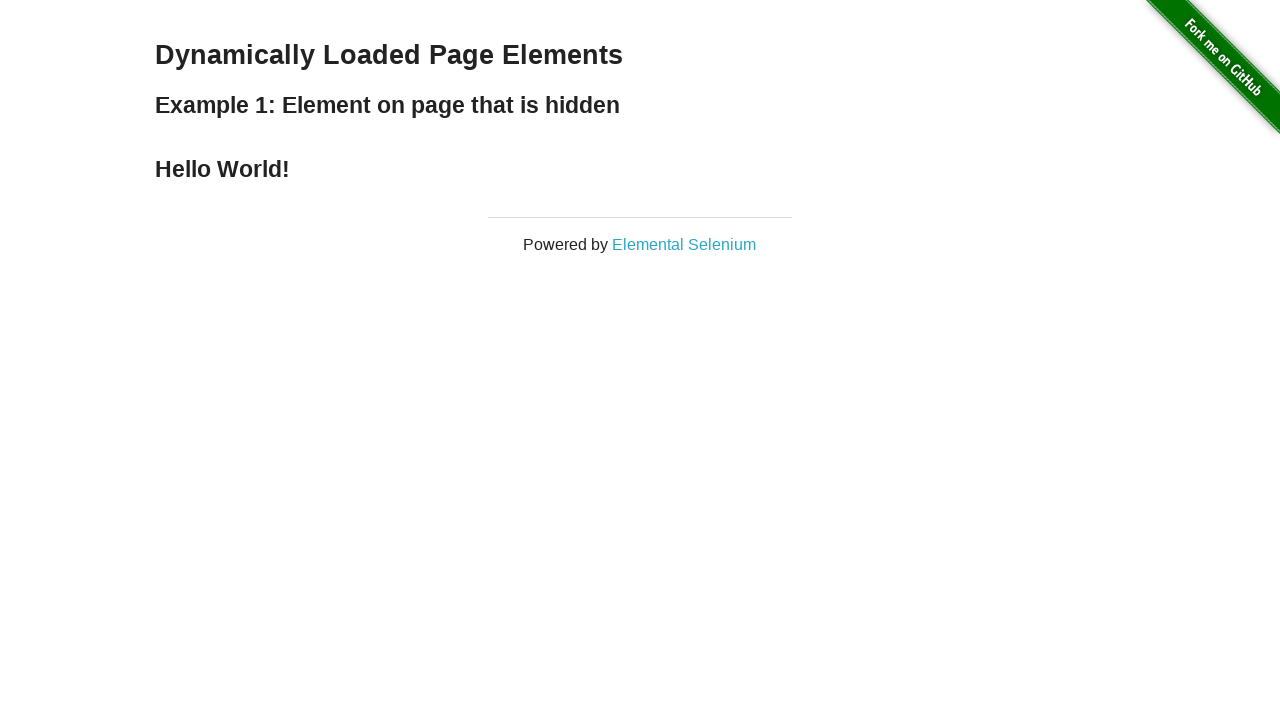